Tests autosuggestive dropdown functionality by typing a partial search term and selecting a specific option from the suggestions

Starting URL: https://rahulshettyacademy.com/dropdownsPractise/

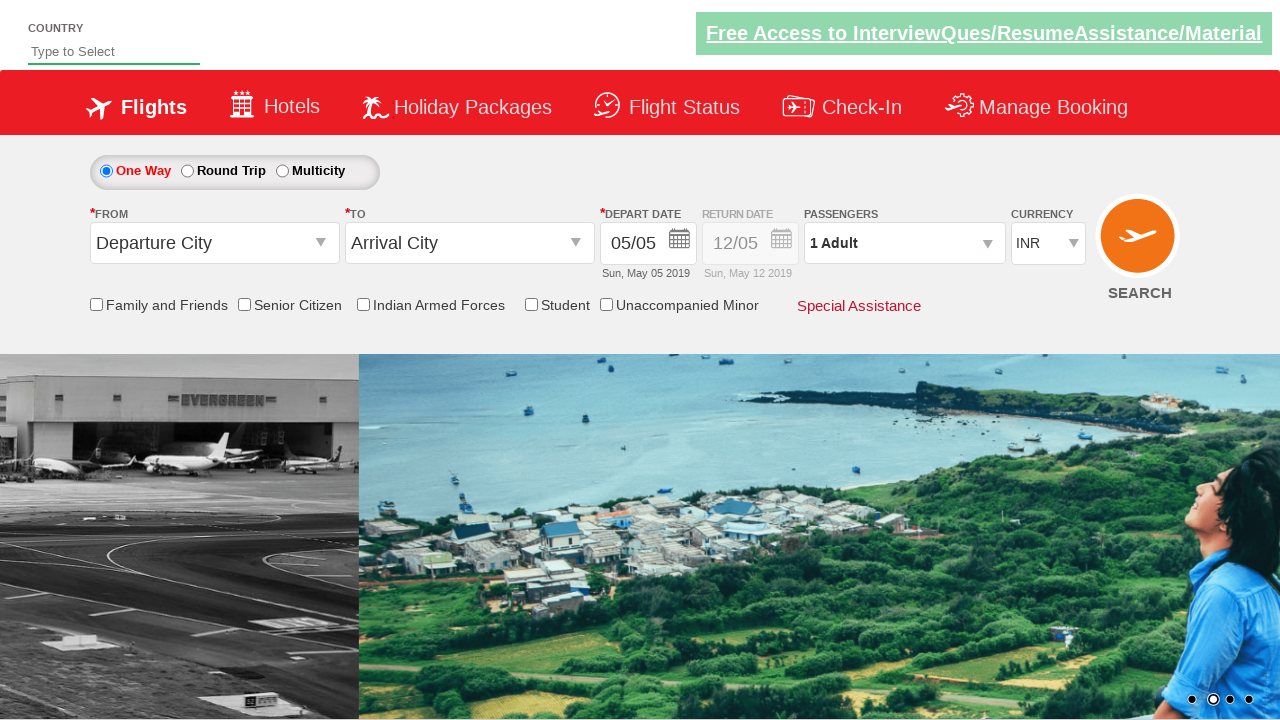

Typed 'ind' in autosuggest field to trigger dropdown on #autosuggest
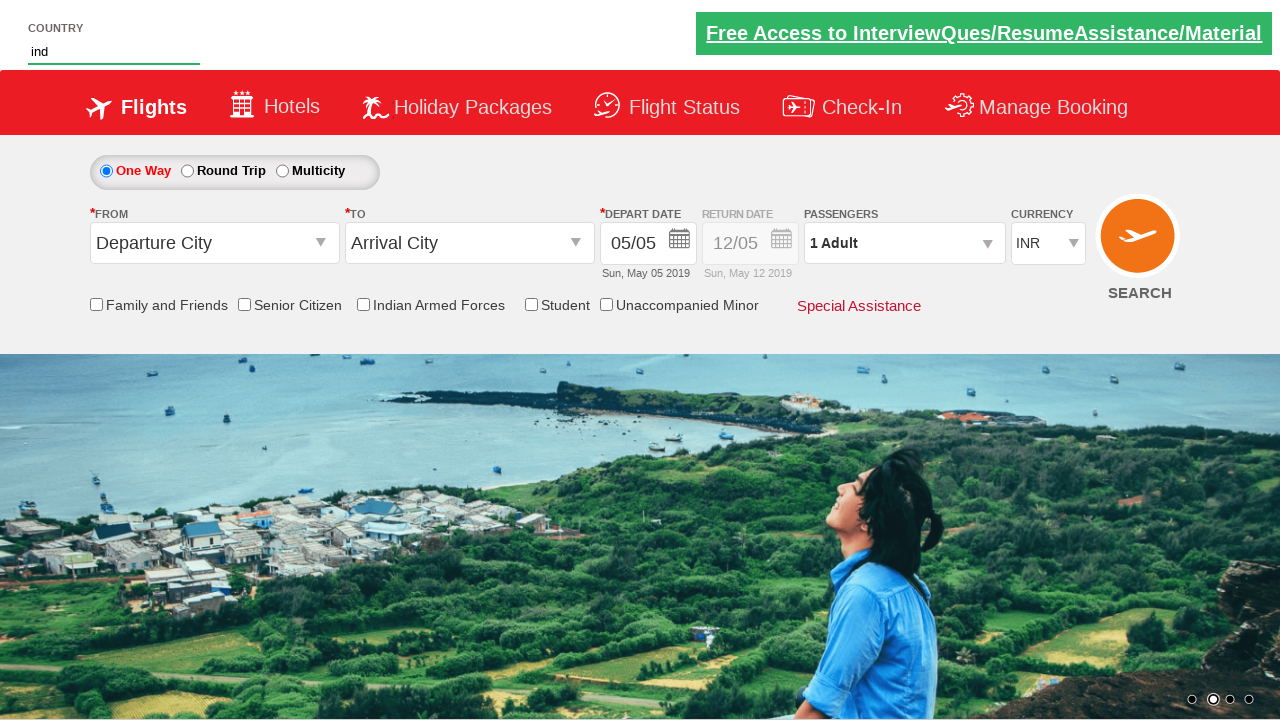

Autosuggestive dropdown suggestions appeared
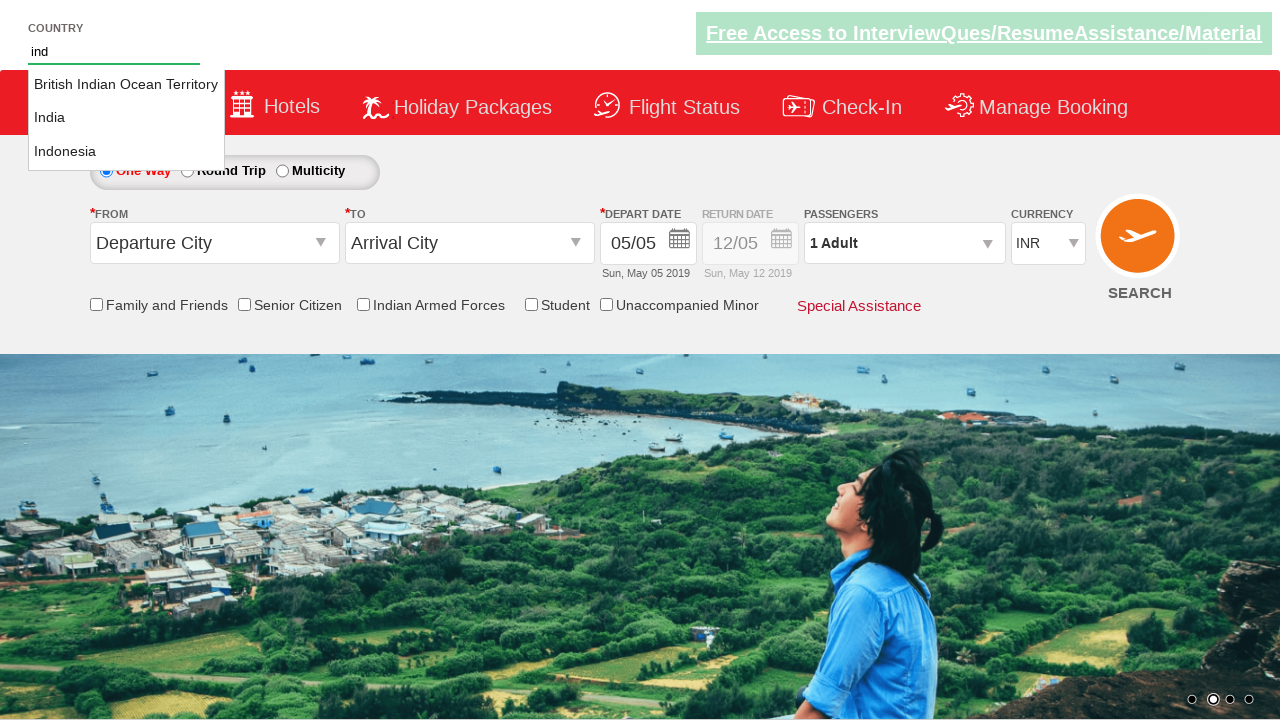

Retrieved all available suggestion options from dropdown
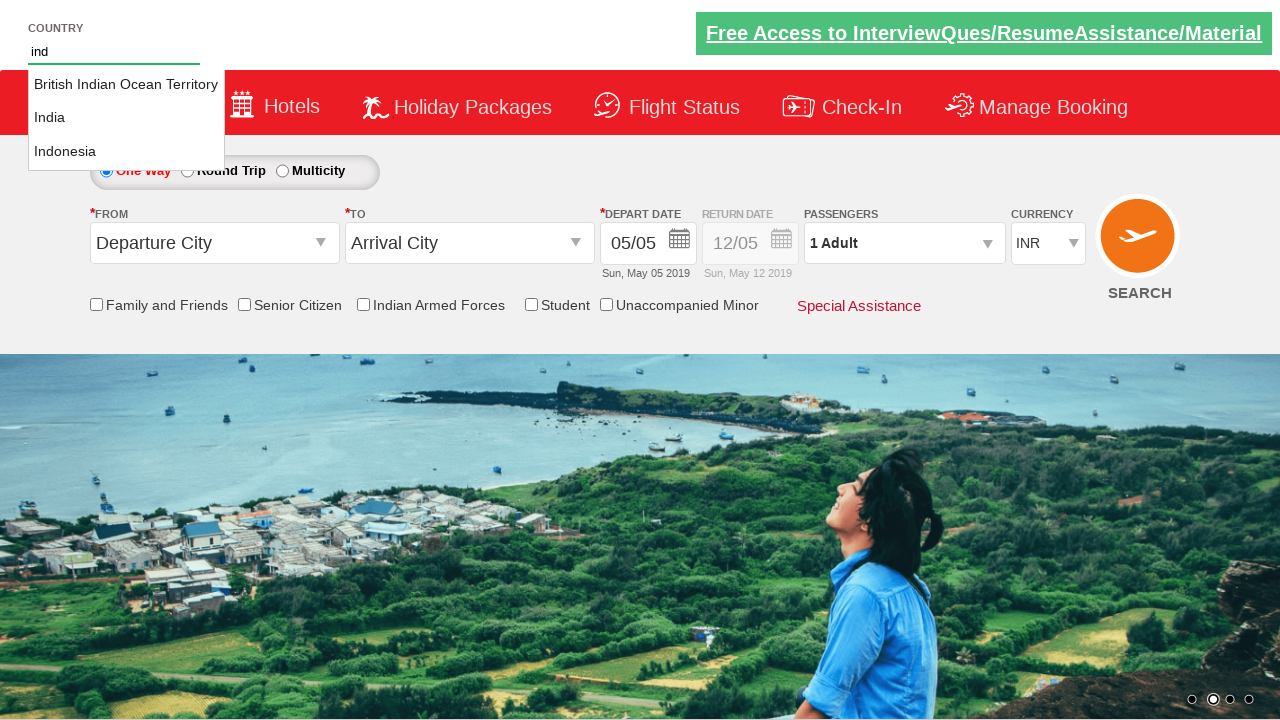

Selected 'India' from autosuggestive dropdown options at (126, 118) on li.ui-menu-item a >> nth=1
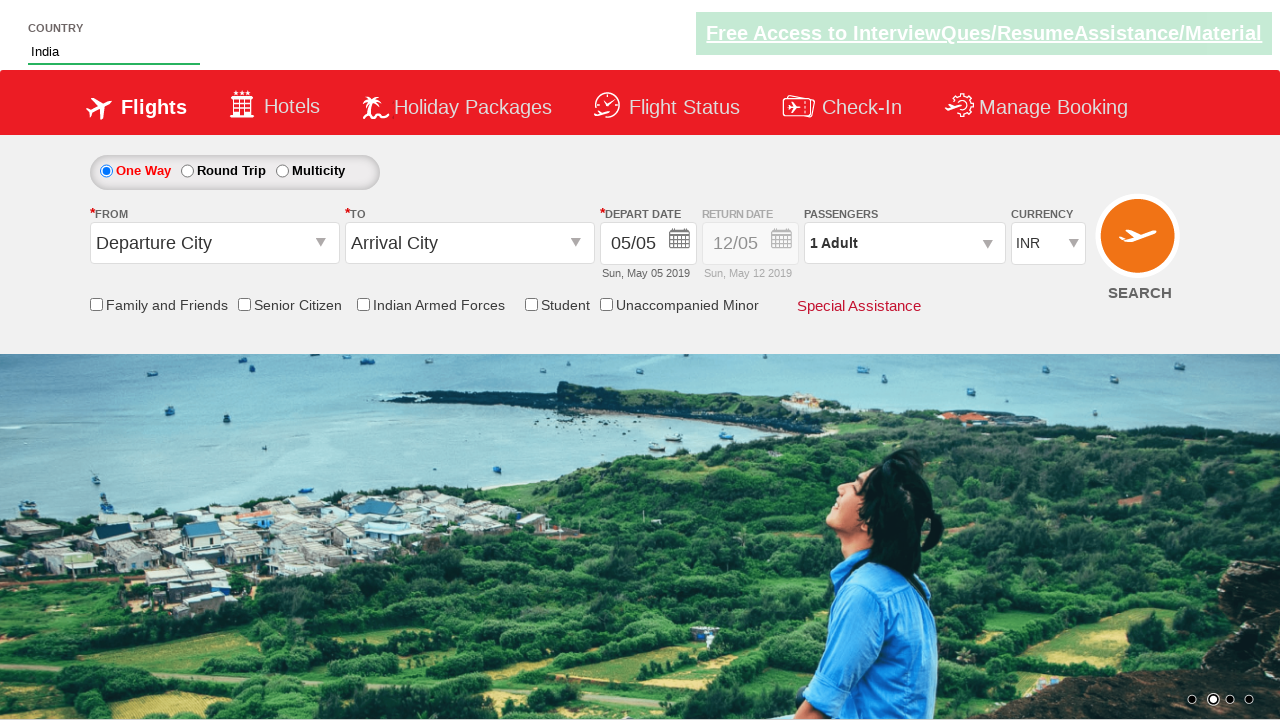

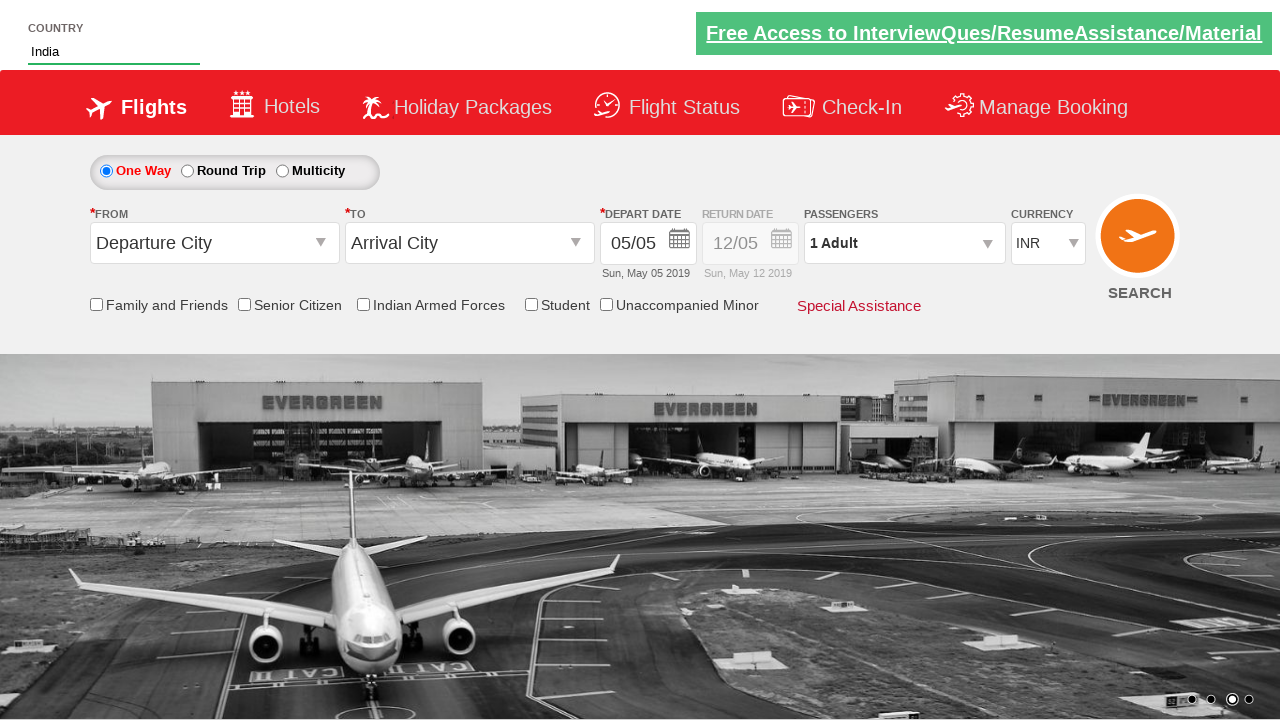